Tests dynamic loading functionality by navigating to the page and clicking the start button to trigger dynamic content loading.

Starting URL: https://the-internet.herokuapp.com/dynamic_loading/1

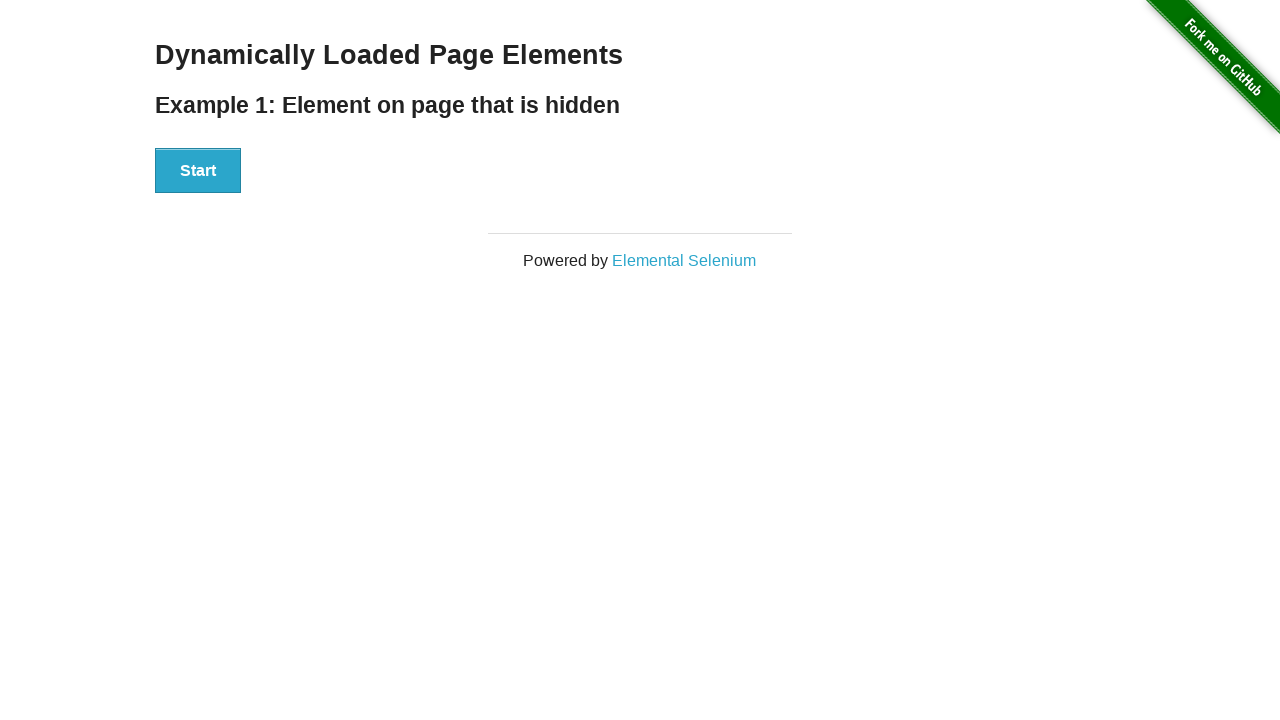

Clicked start button to trigger dynamic content loading at (198, 171) on button
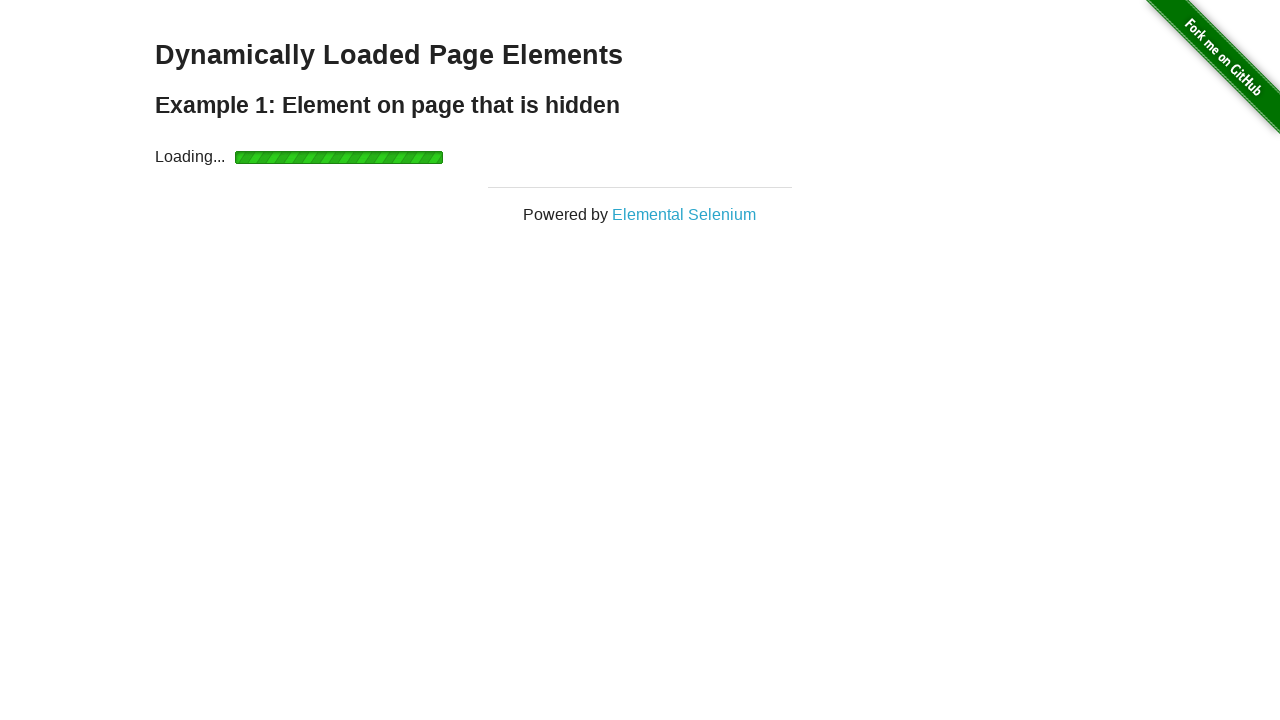

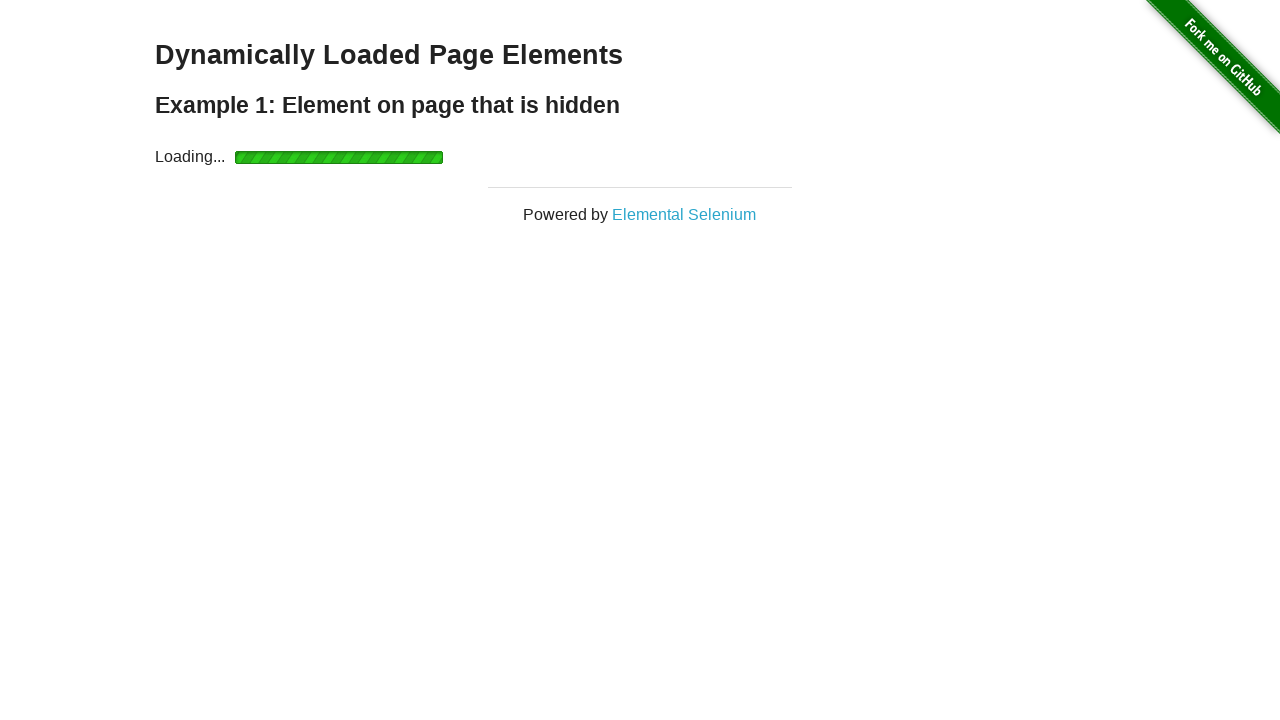